Verifies that the page title is not equal to "Heran"

Starting URL: https://www.inews.id/find?q=herman#gsc.tab=0&gsc.q=herman&gsc.page=1

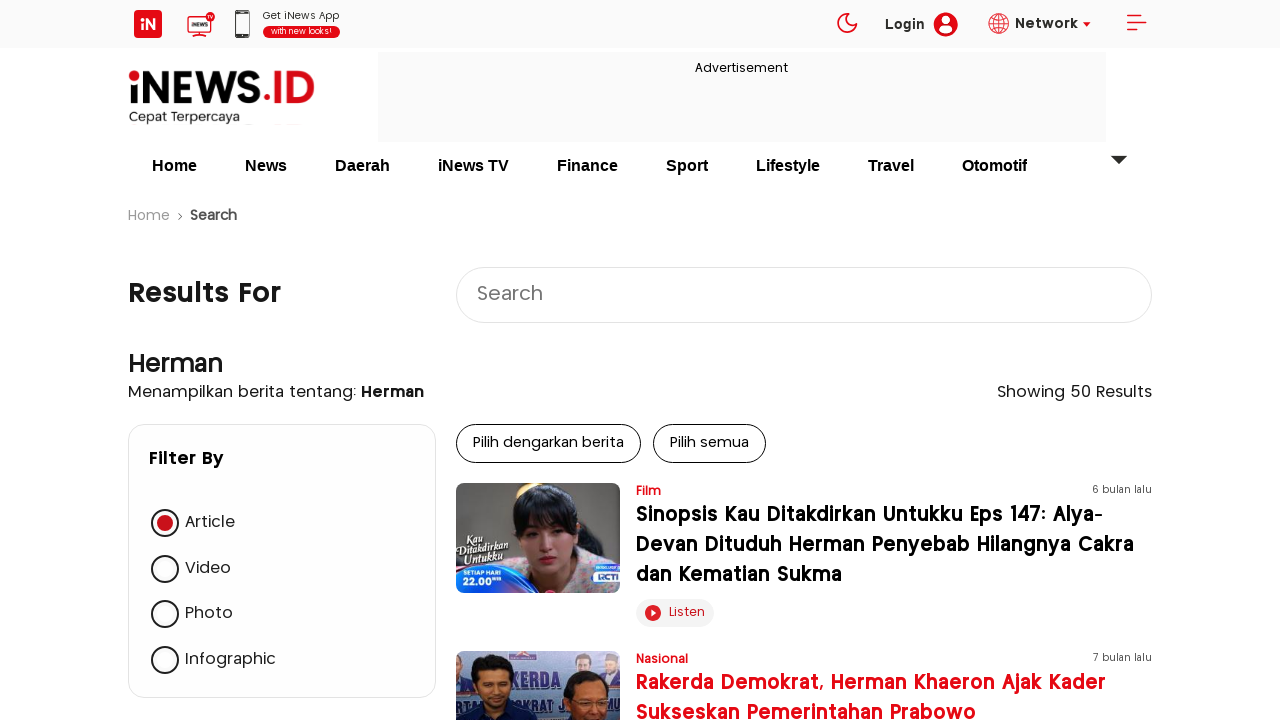

Navigated to iNews search page for 'herman'
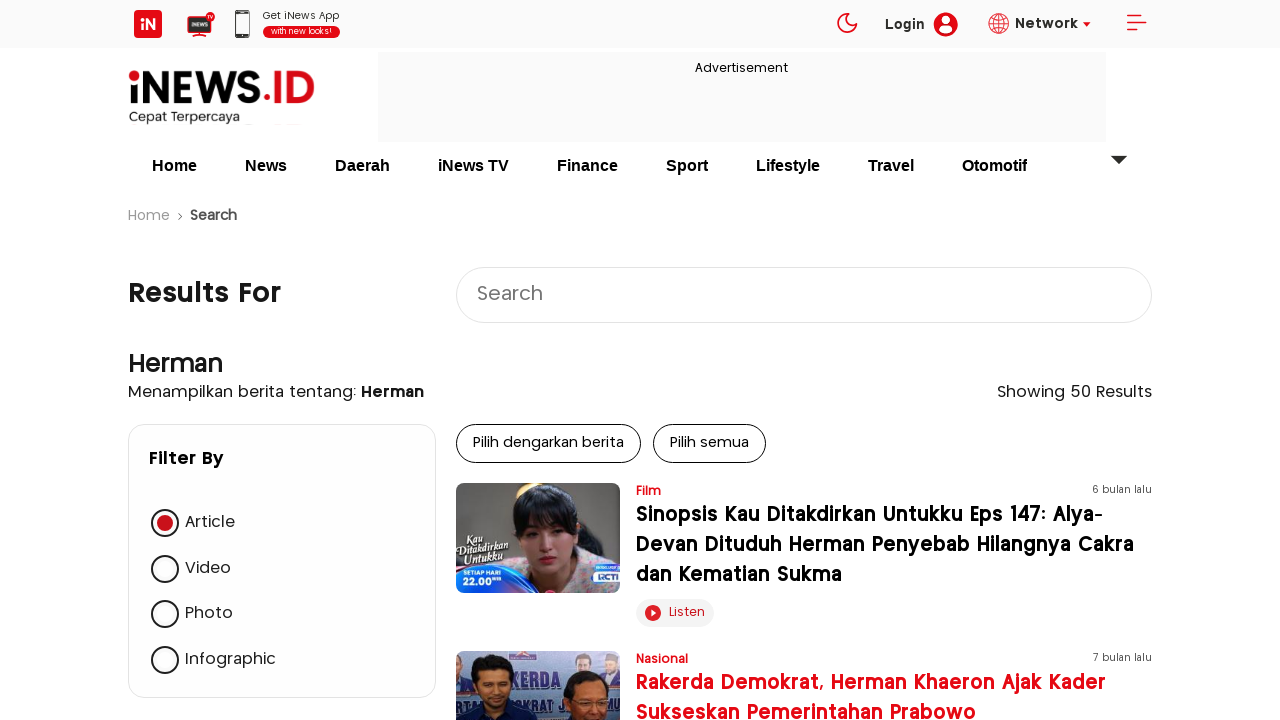

Retrieved page title: 'Hasil pencarian untuk herman - iNews Portal'
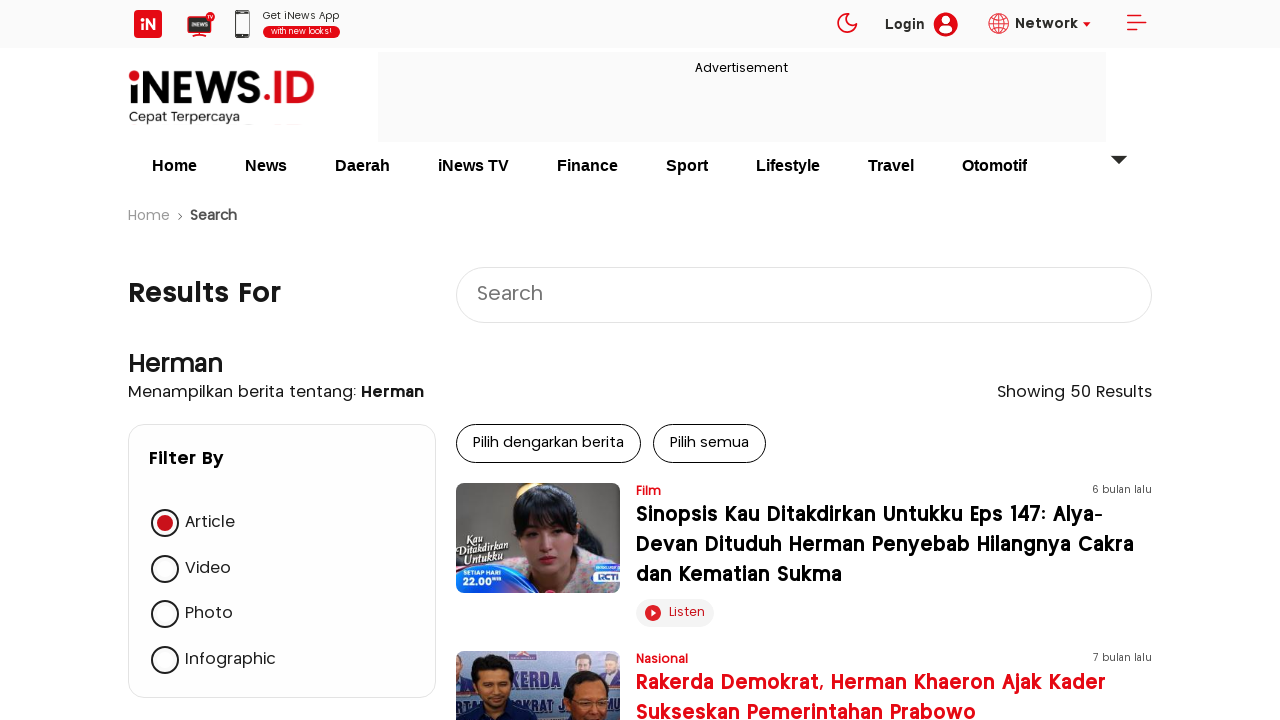

Verified that page title is not equal to 'Heran' (case insensitive)
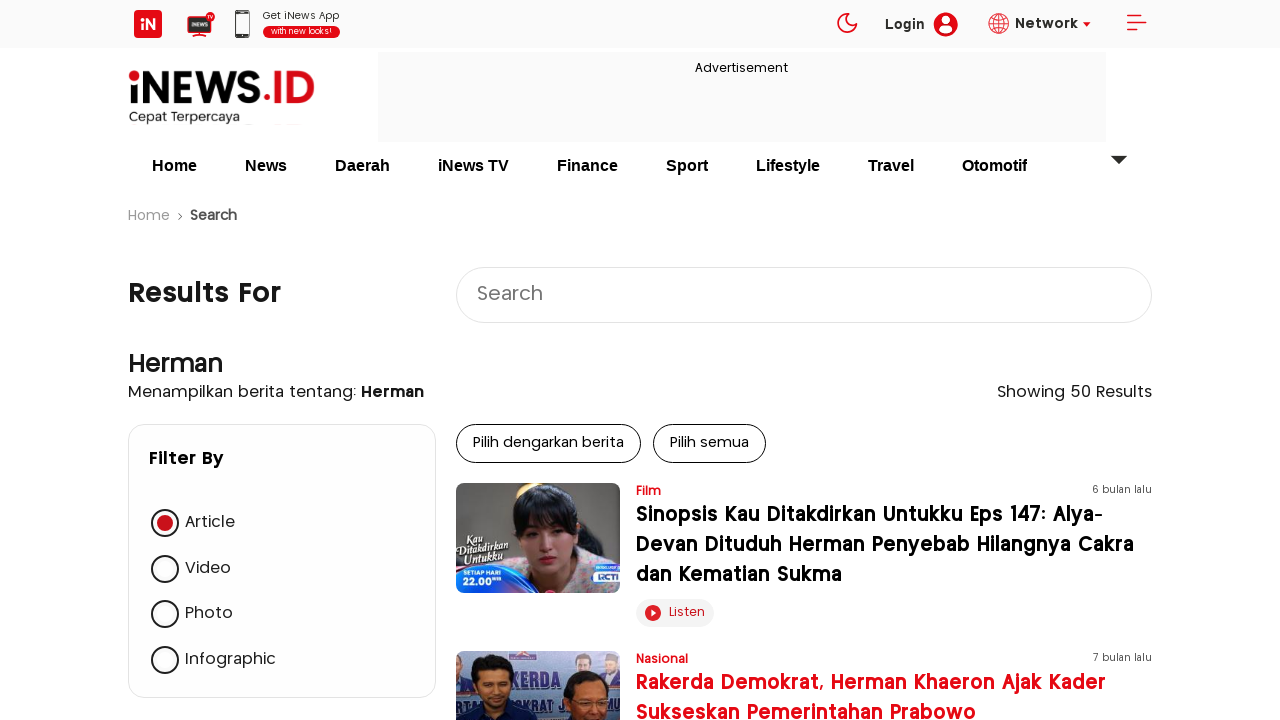

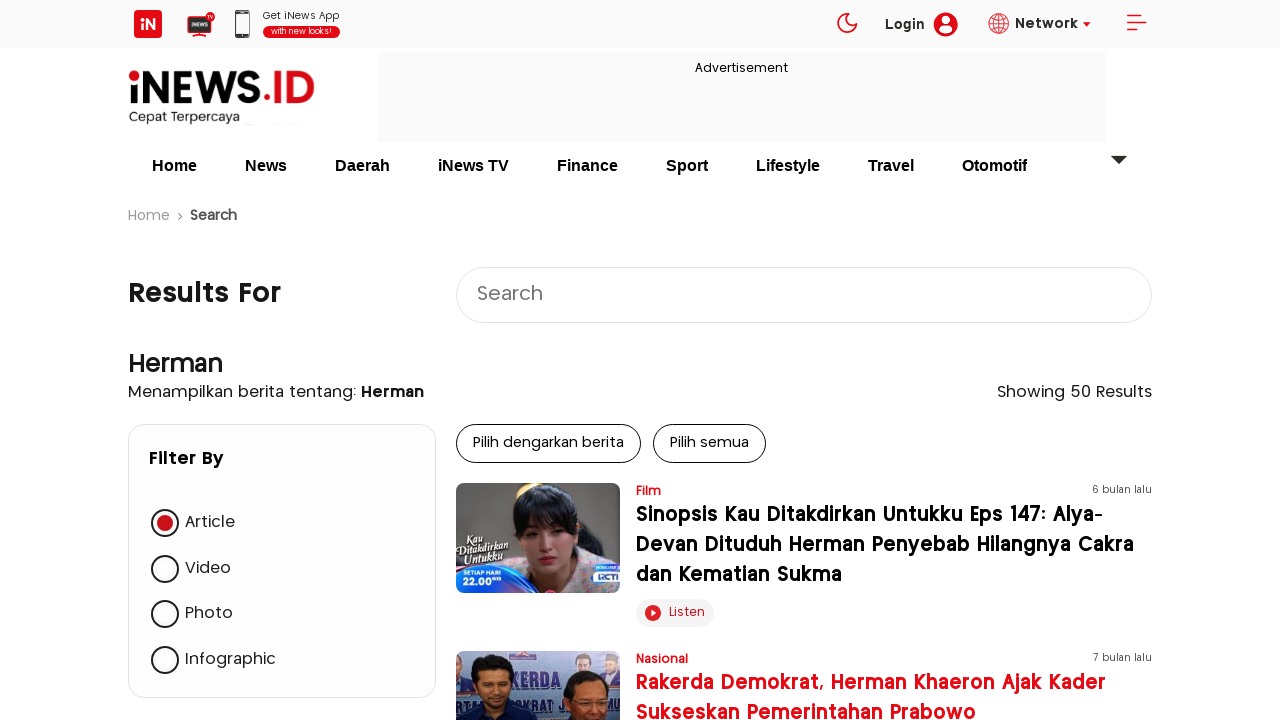